Navigates to a GitHub source code file page and adjusts the page zoom level to 150%

Starting URL: https://github.com/asweigart/pyautogui/blob/master/pyautogui/_pyautogui_x11.py

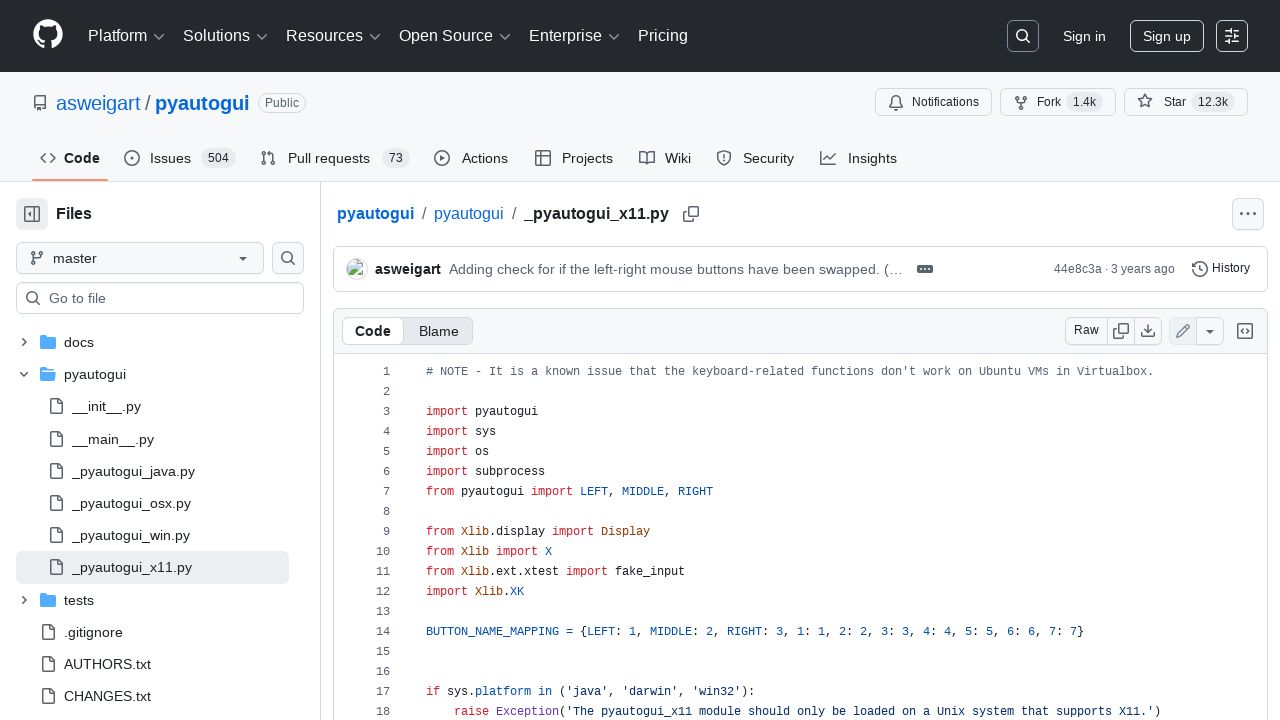

Navigated to GitHub source code file page
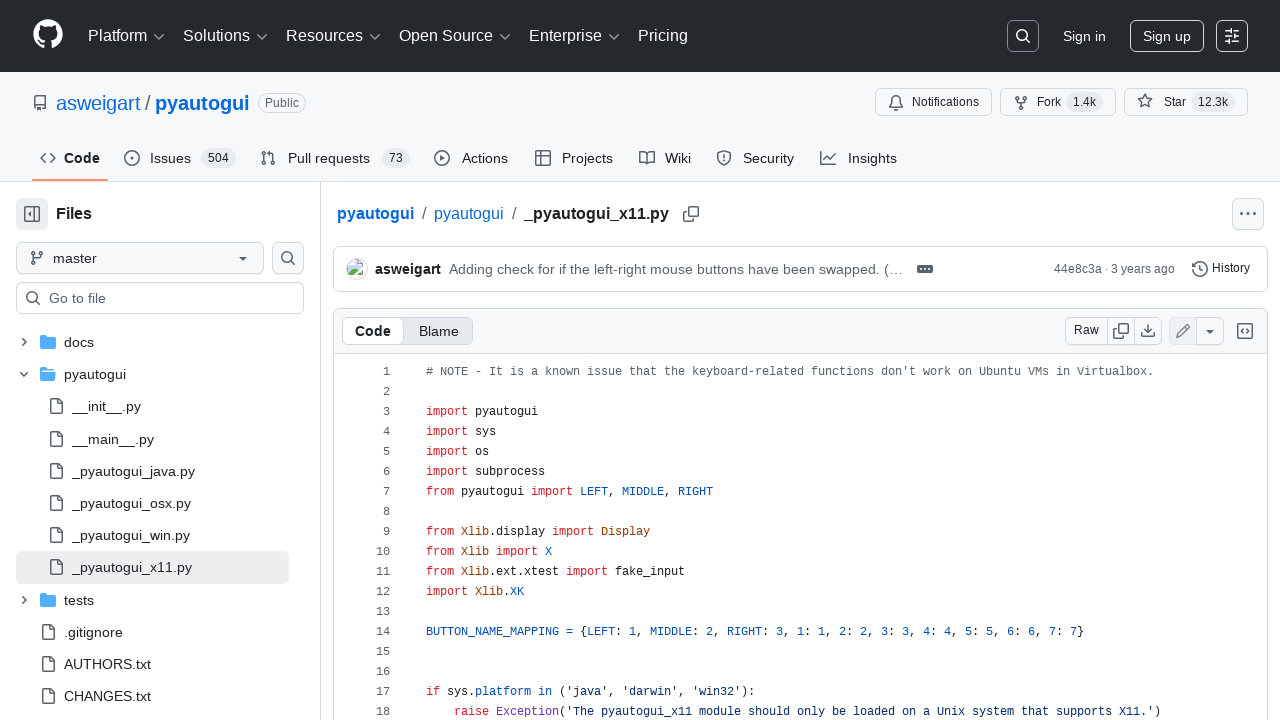

Adjusted page zoom level to 150%
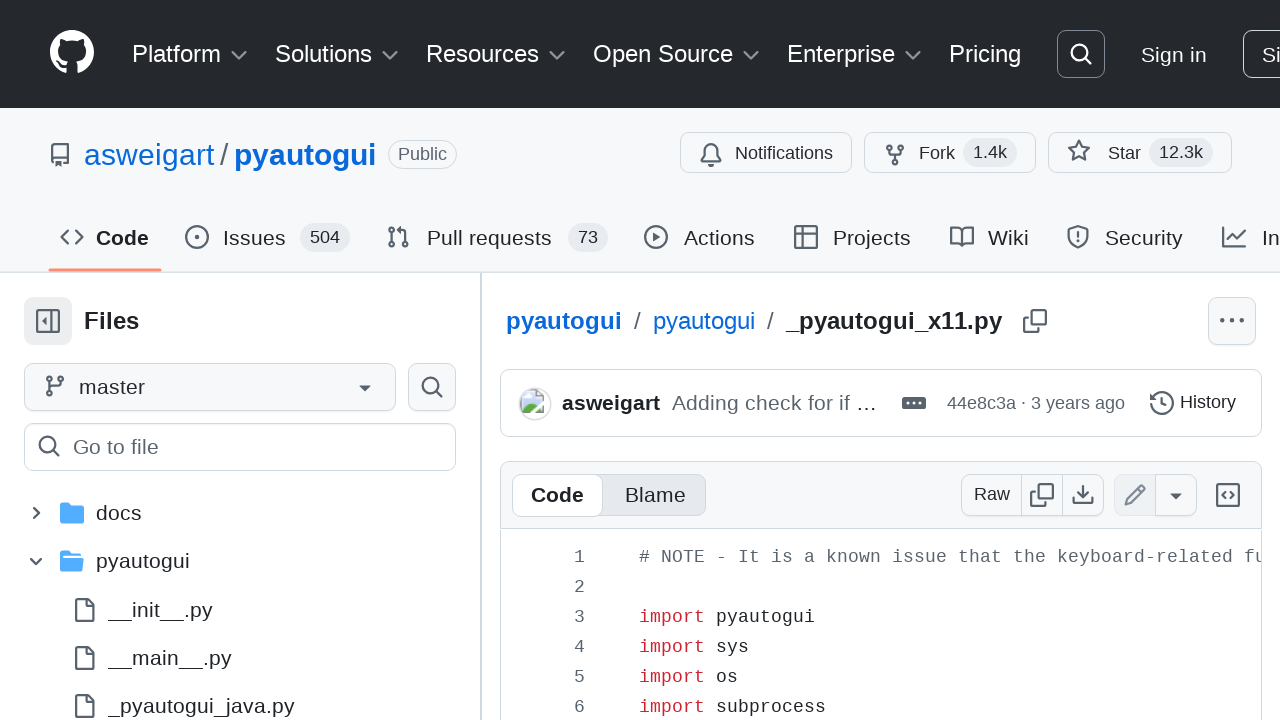

Page content loaded and visible
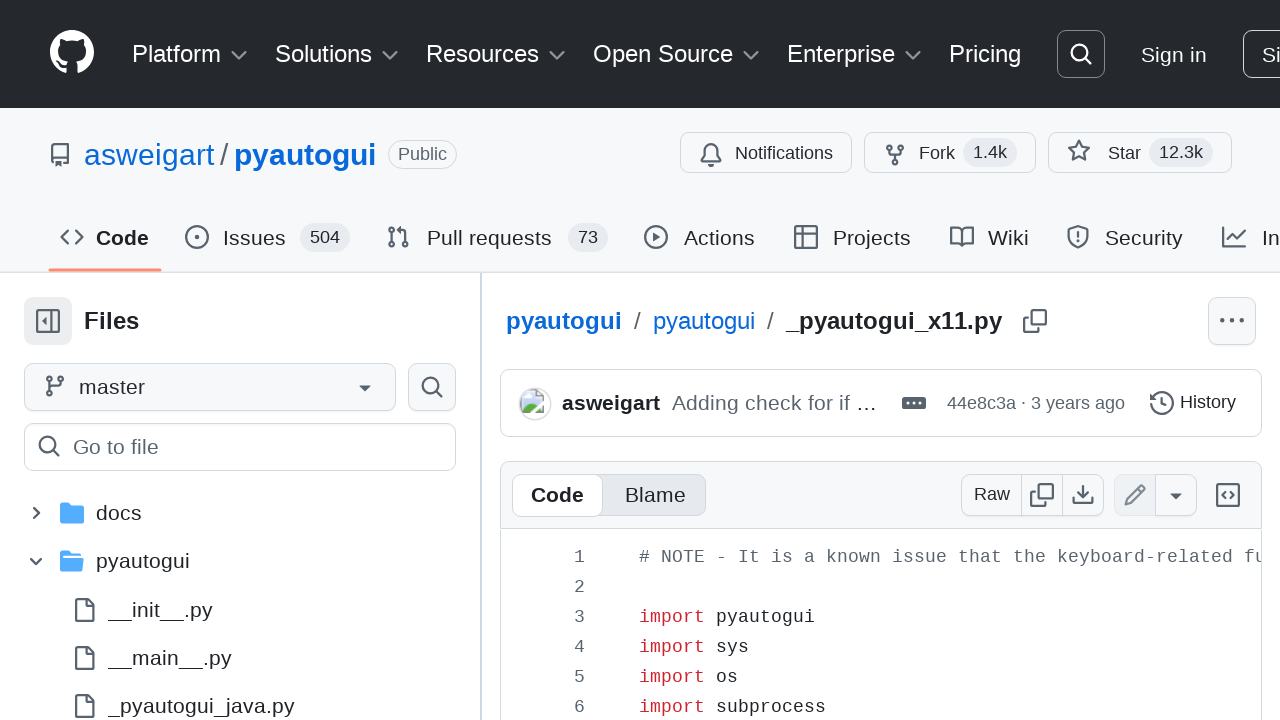

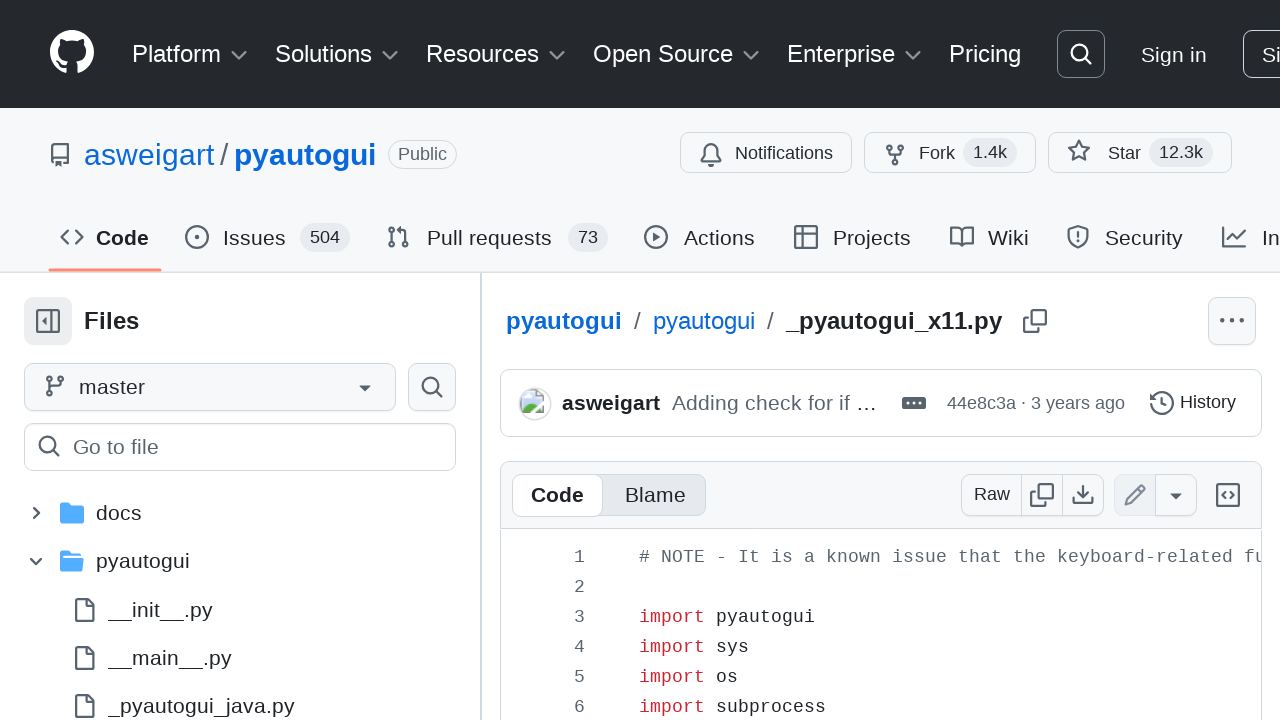